Validates the Contact navigation link is present and clickable, navigating to the contact section

Starting URL: https://websitesdemos-4baf7.web.app/

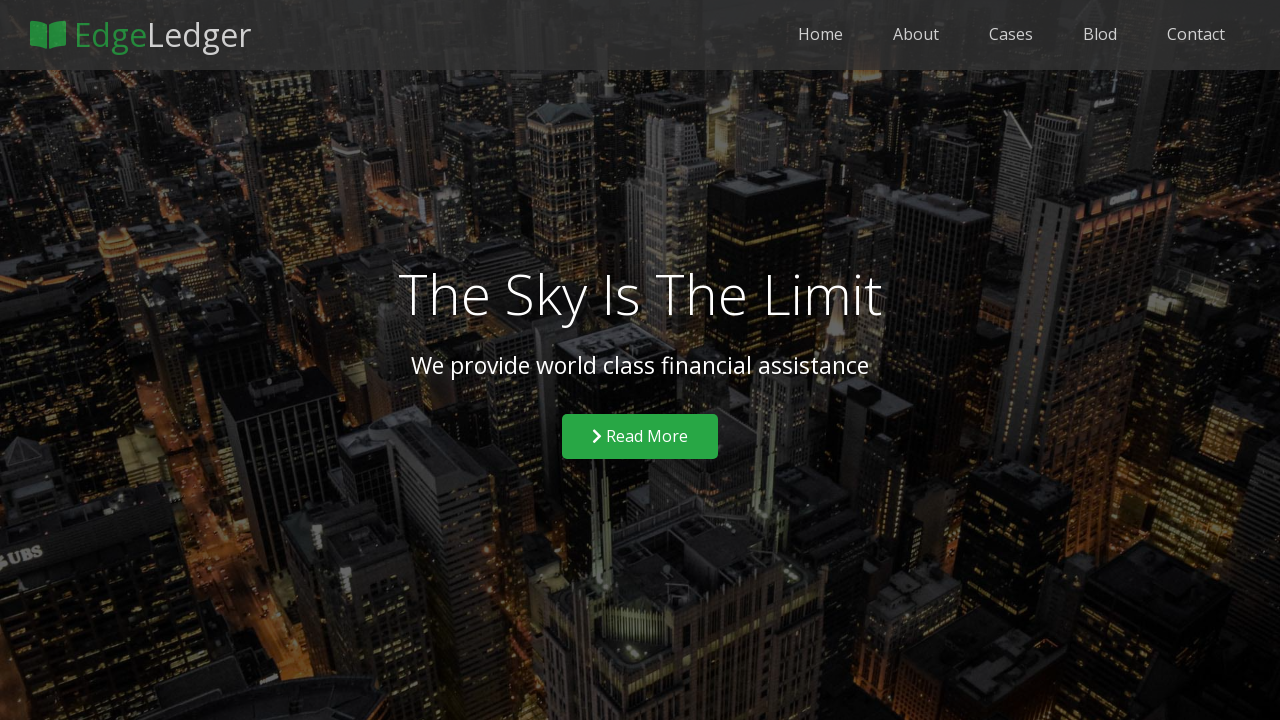

Contact navigation link loaded and is visible
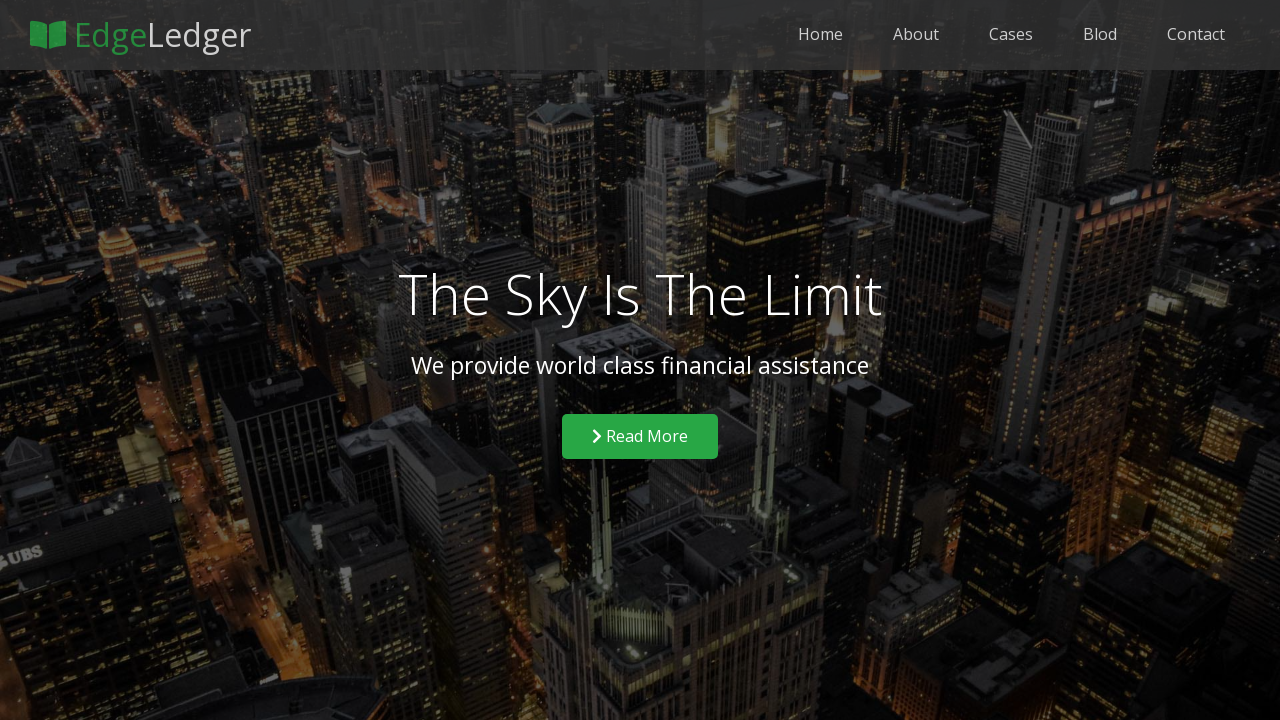

Clicked Contact navigation link at (1196, 34) on text=Contact
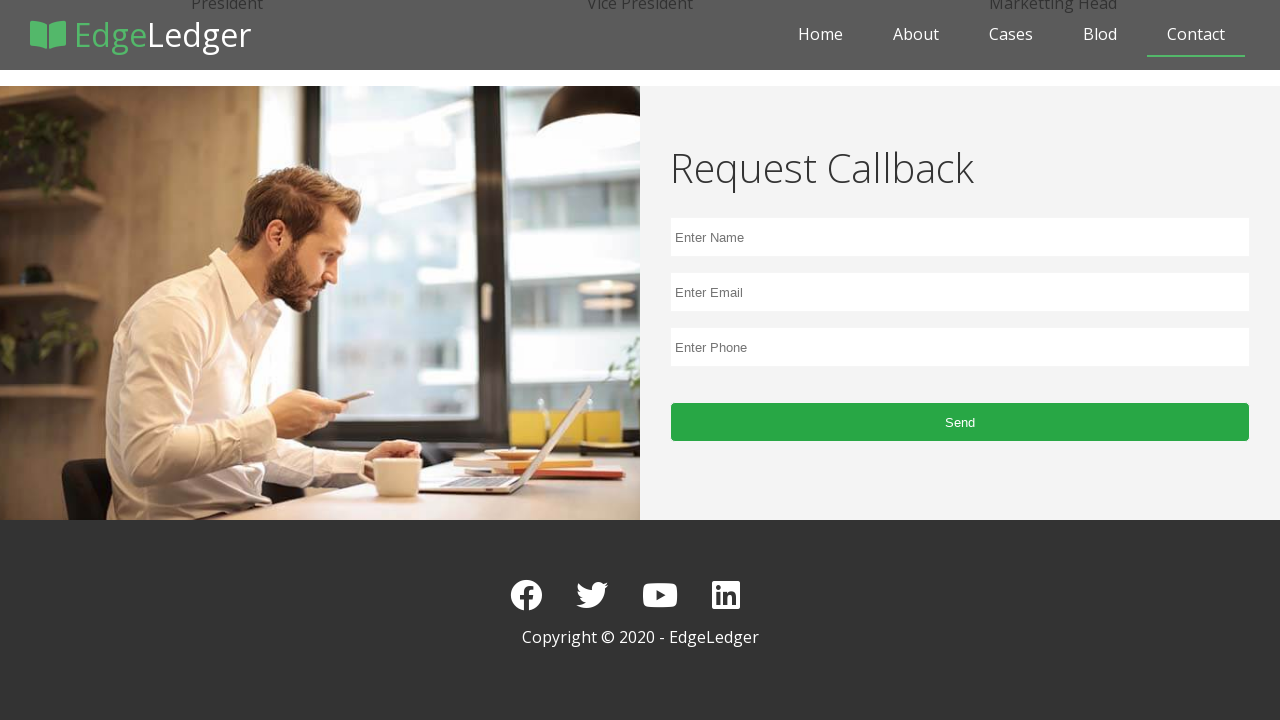

Successfully navigated to contact section
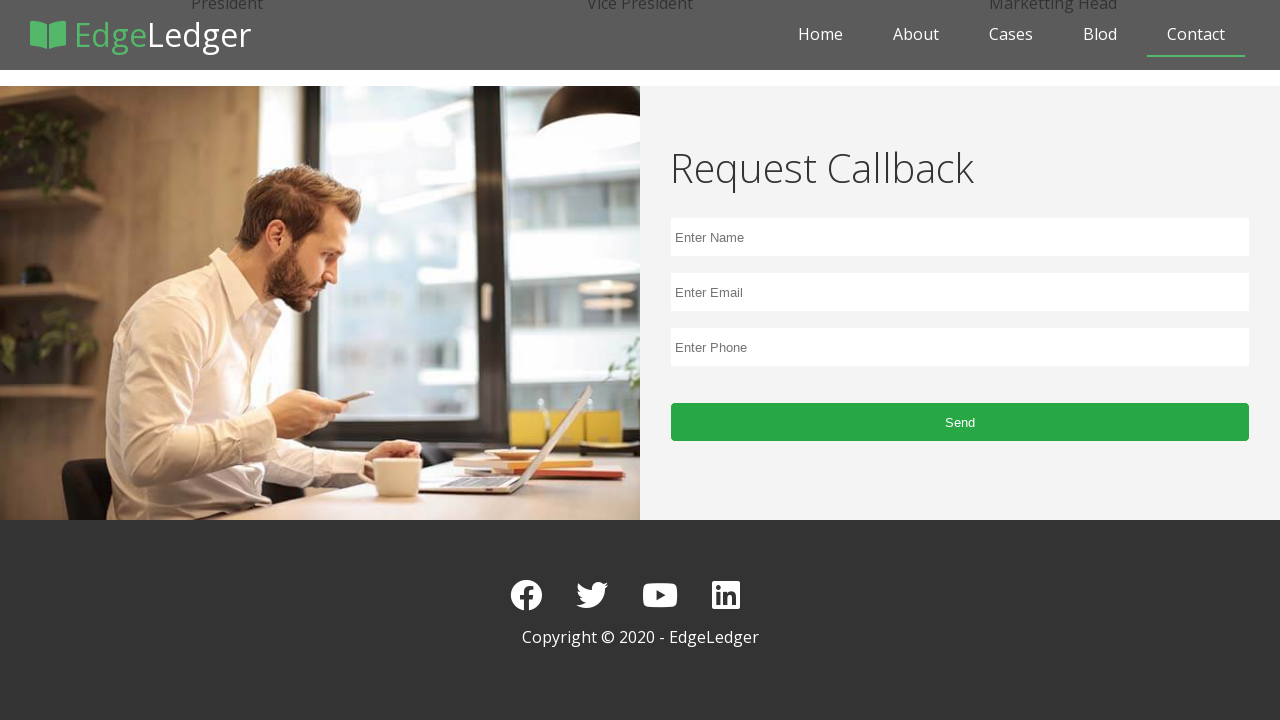

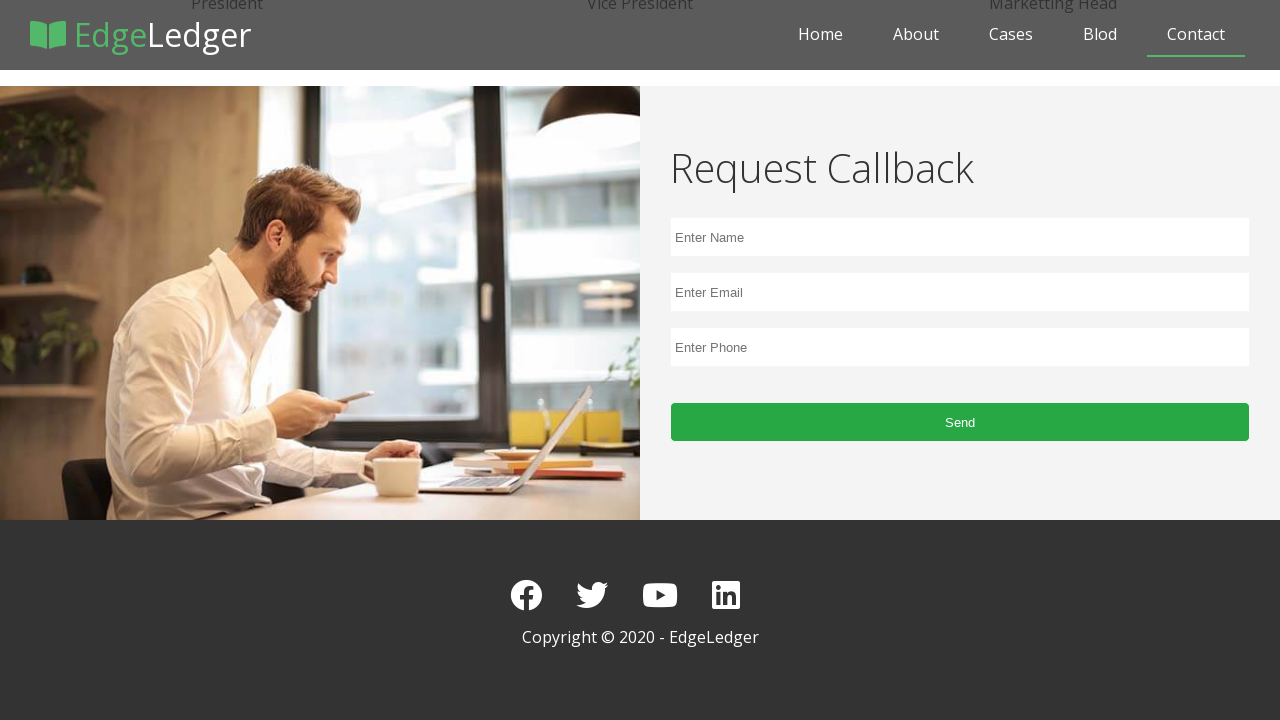